Tests language sorting by letter by navigating to Browse Languages, selecting letter 'B' from submenu, and verifying languages are filtered correctly

Starting URL: https://www.99-bottles-of-beer.net/

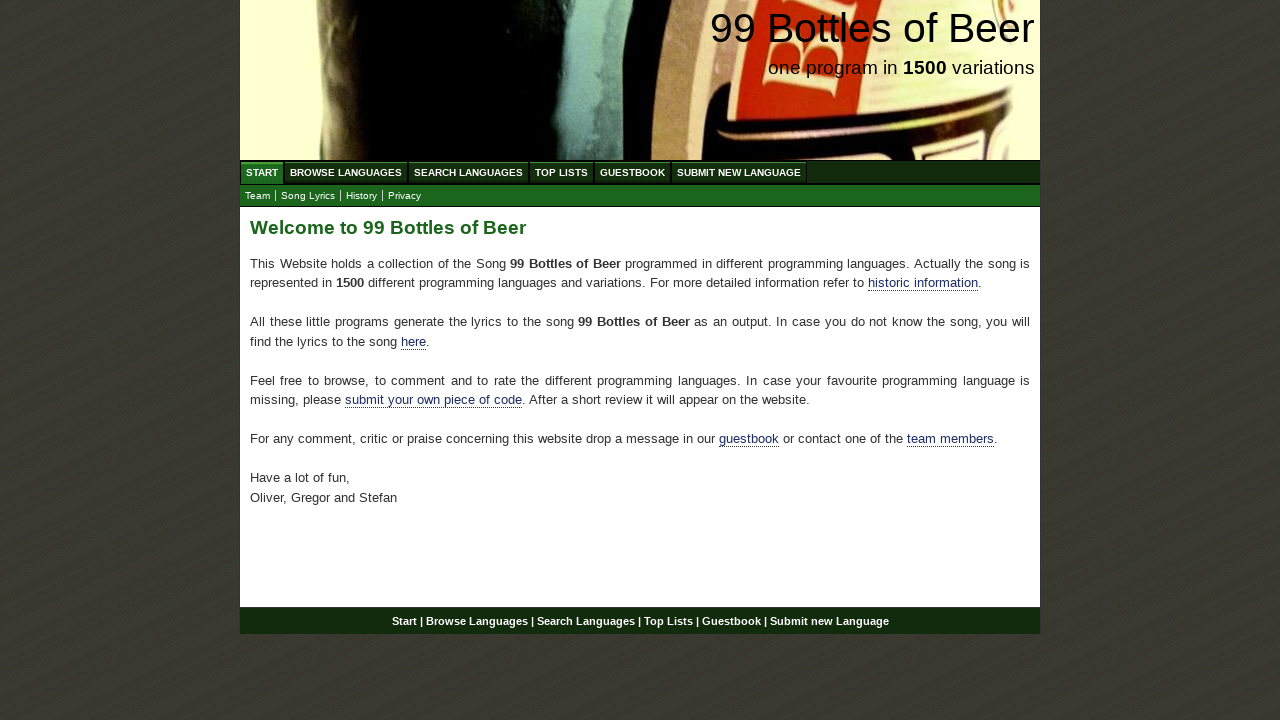

Clicked on Browse Languages menu at (346, 172) on xpath=//div[@id='navigation']/ul//a[@href='/abc.html']
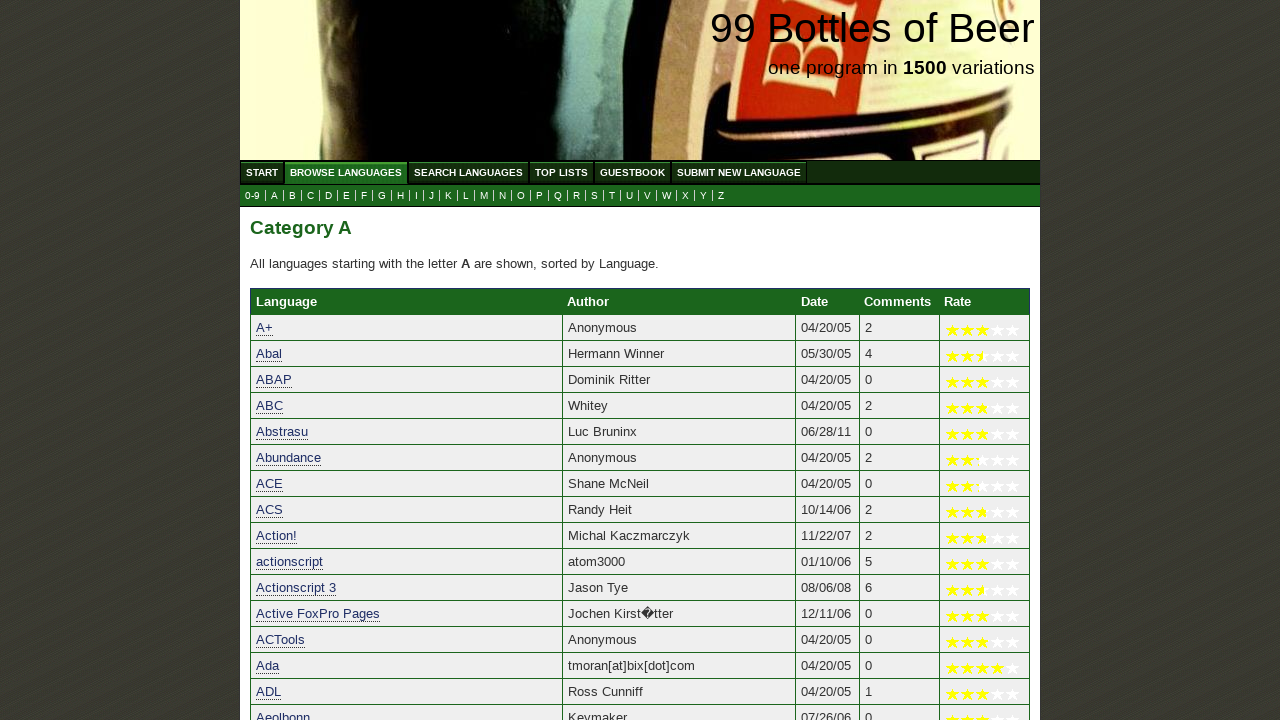

Clicked on letter 'B' in the submenu at (292, 196) on xpath=//ul[@id='submenu']//a[@href='b.html']
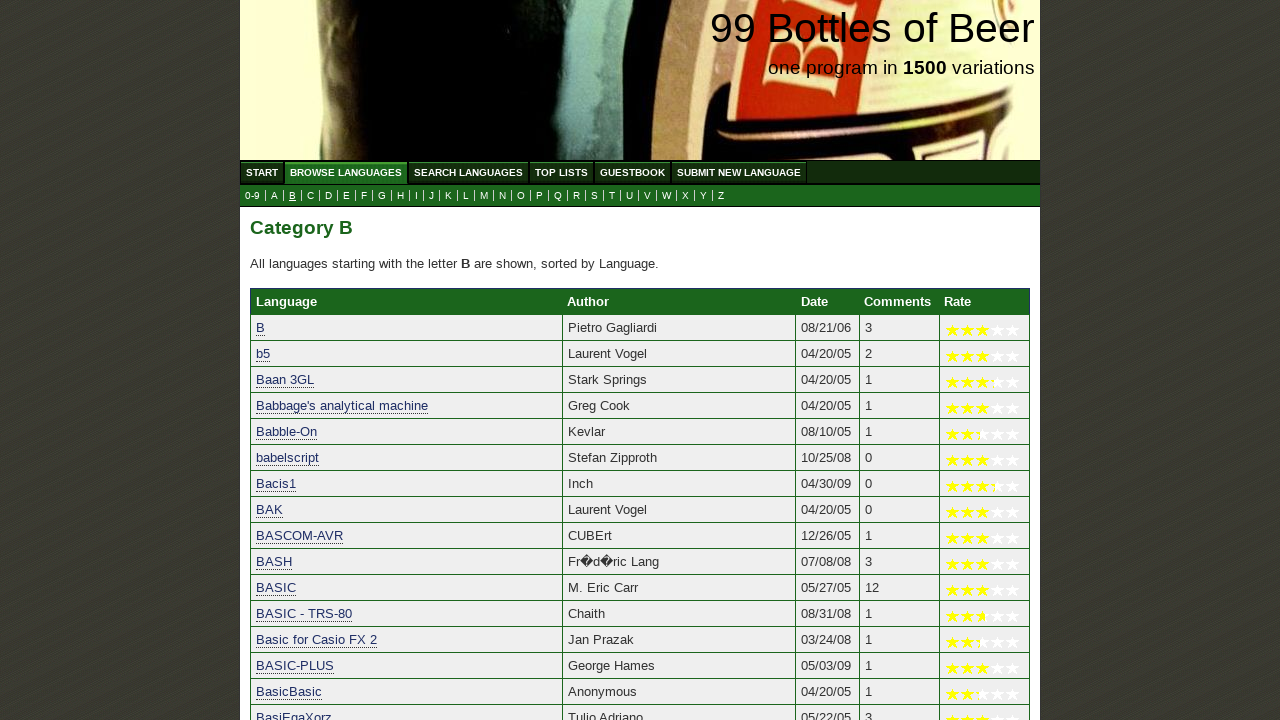

Category B heading loaded
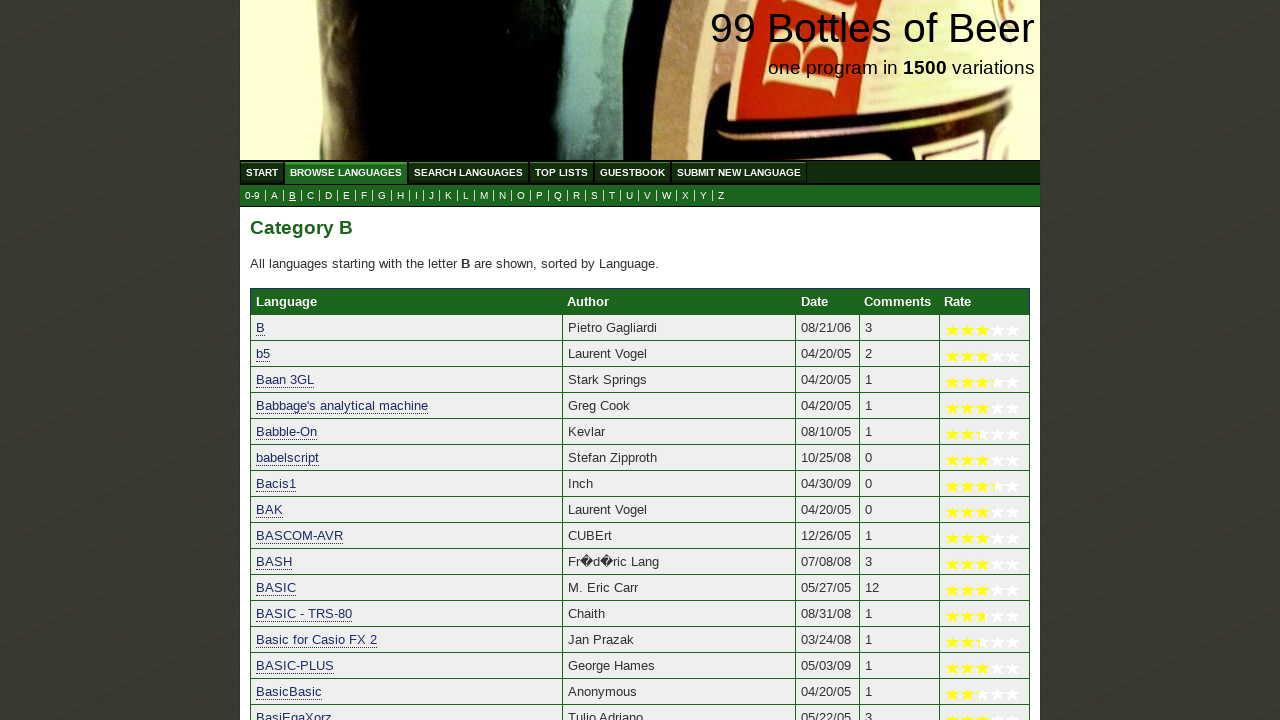

Language list for category B loaded
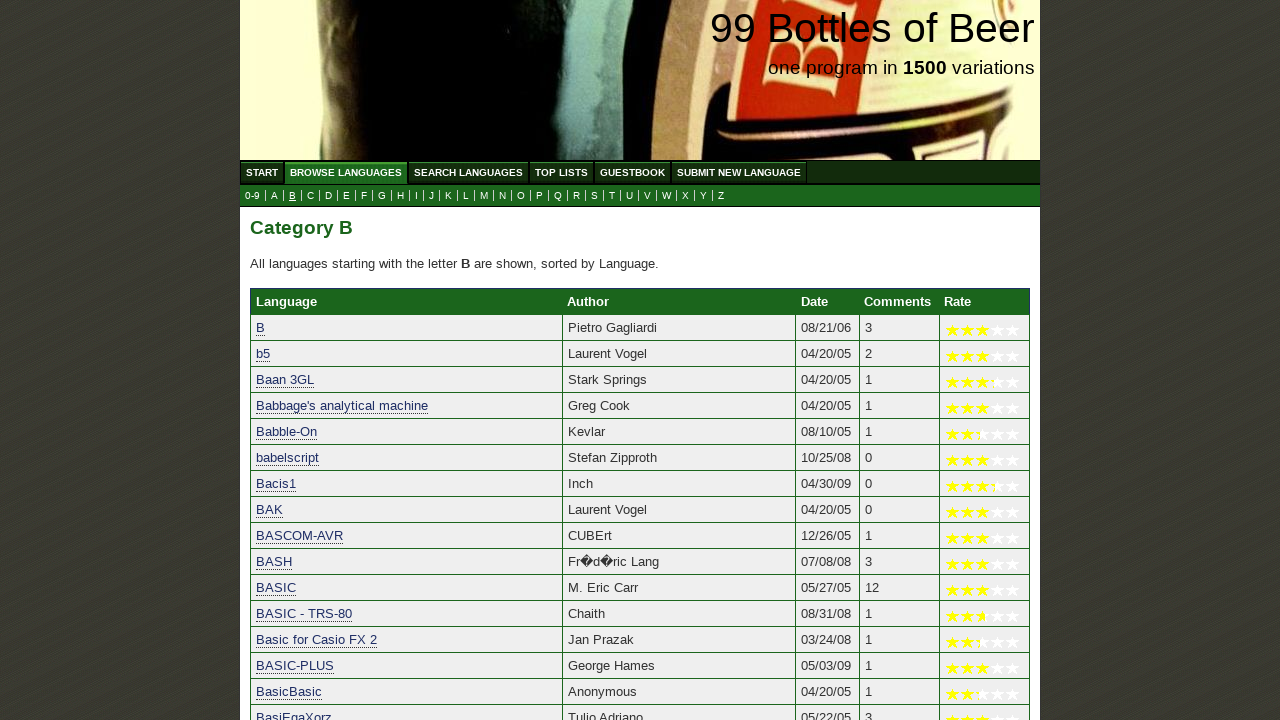

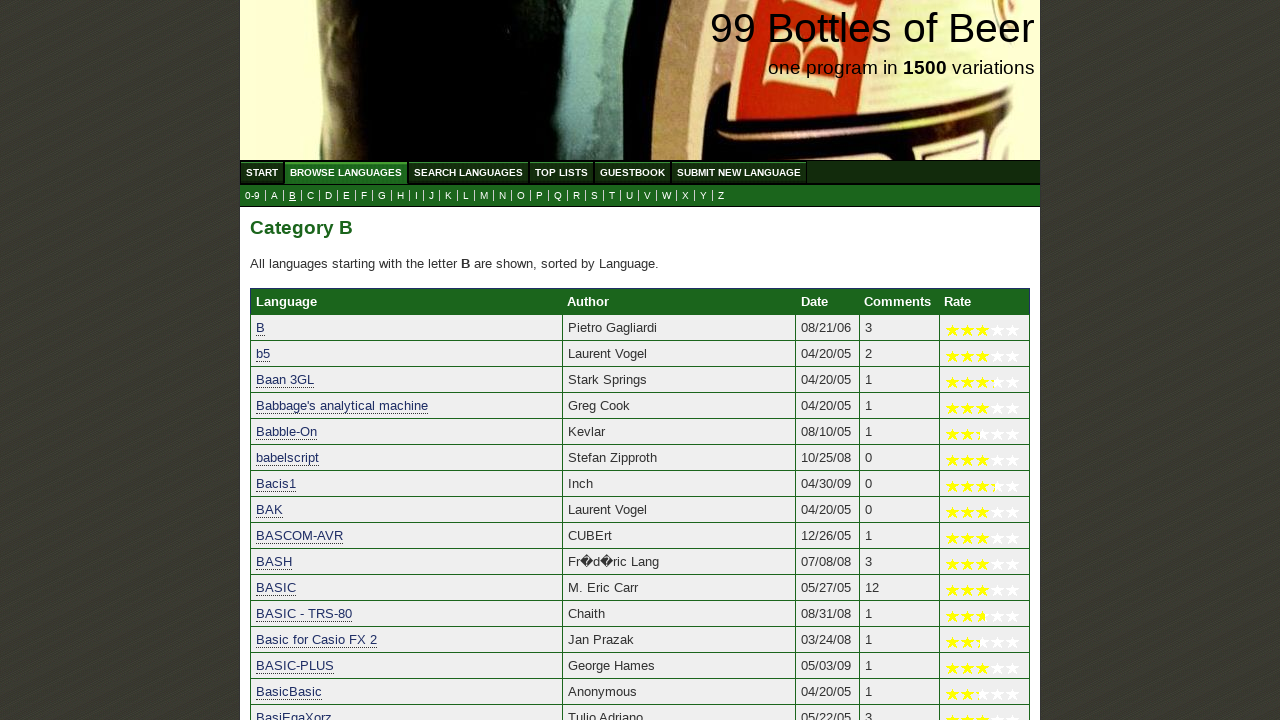